Tests a slow calculator web application by setting a delay, performing an addition operation (7 + 8), and verifying the result equals 15.

Starting URL: https://bonigarcia.dev/selenium-webdriver-java/slow-calculator.html

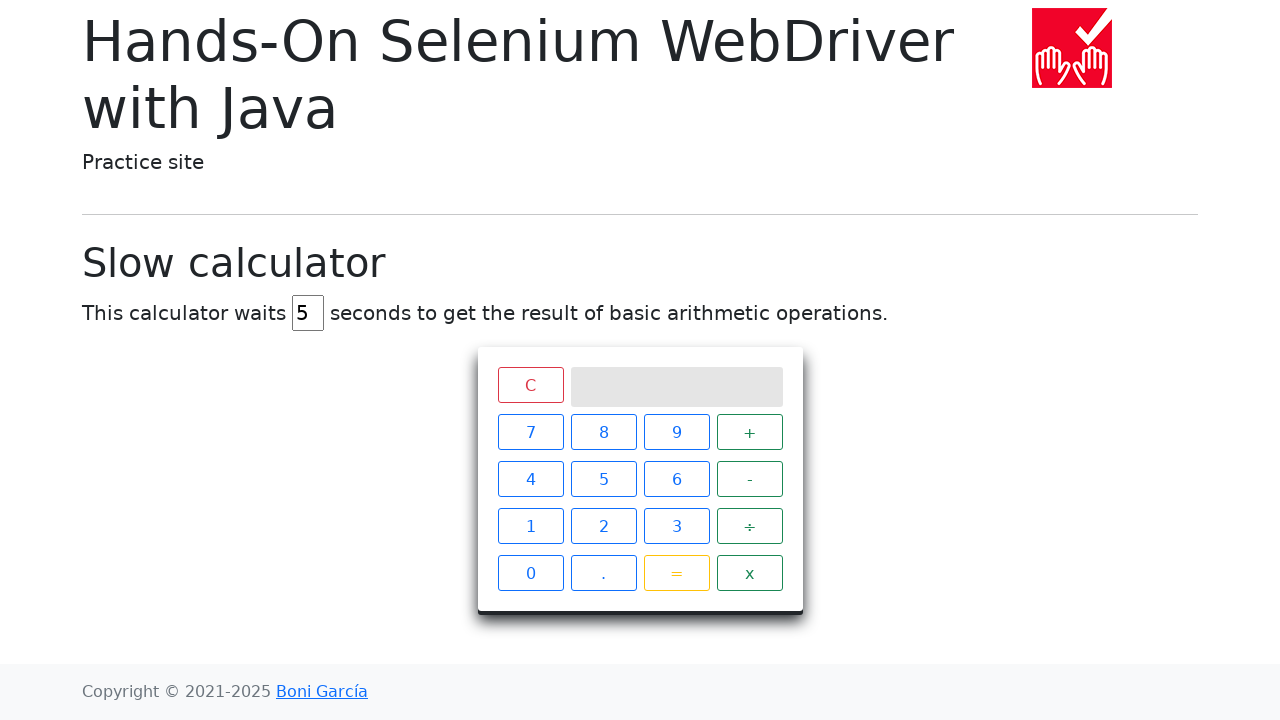

Cleared the delay field on #delay
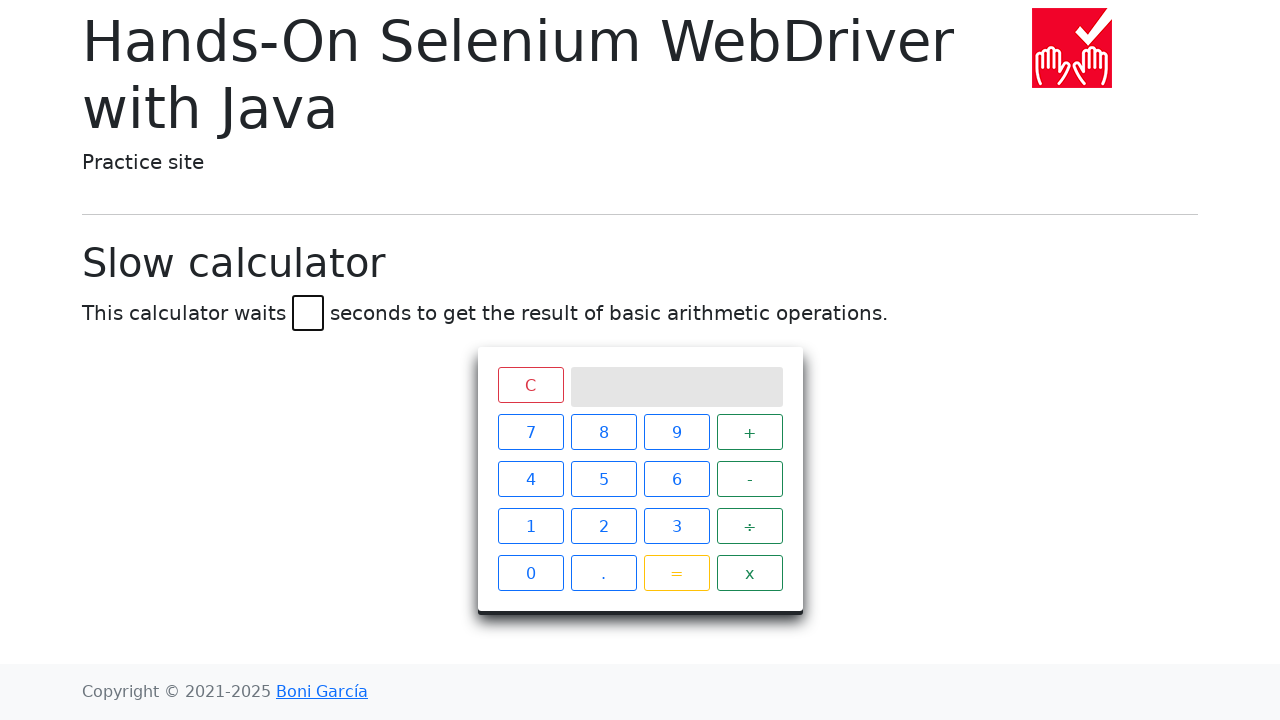

Set delay to 45 seconds on #delay
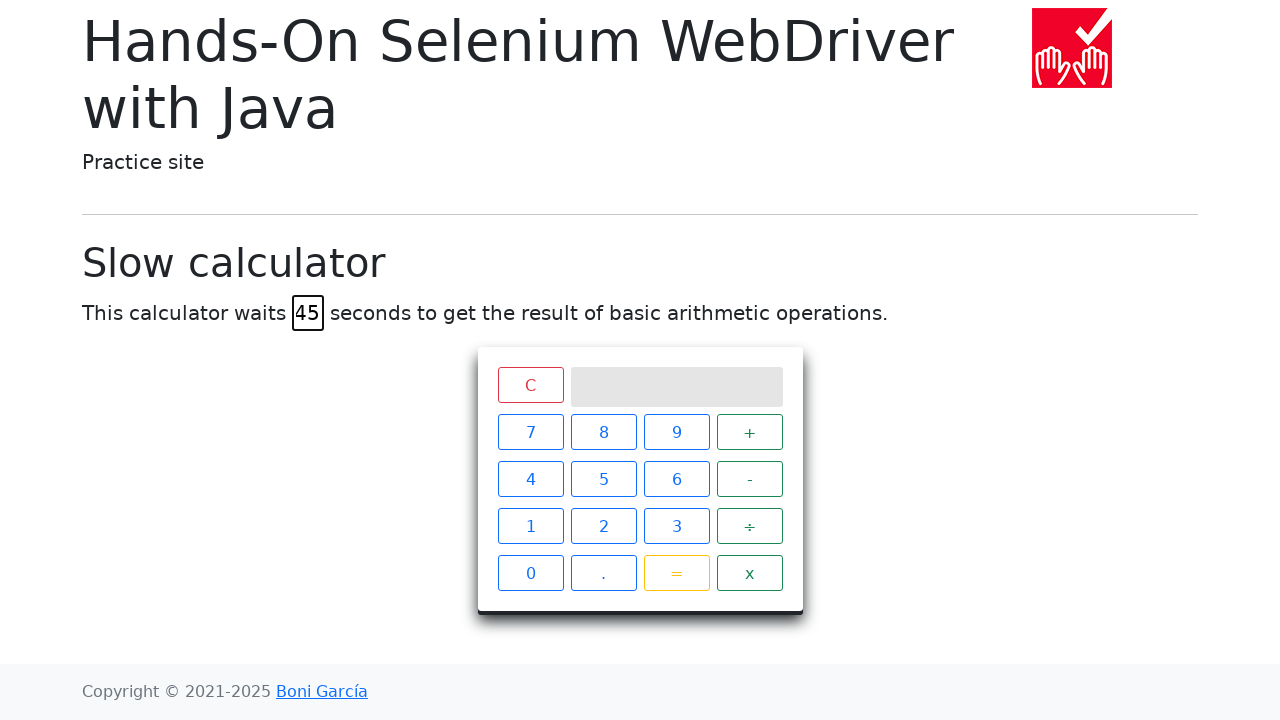

Clicked number 7 at (530, 432) on xpath=//span[text()='7']
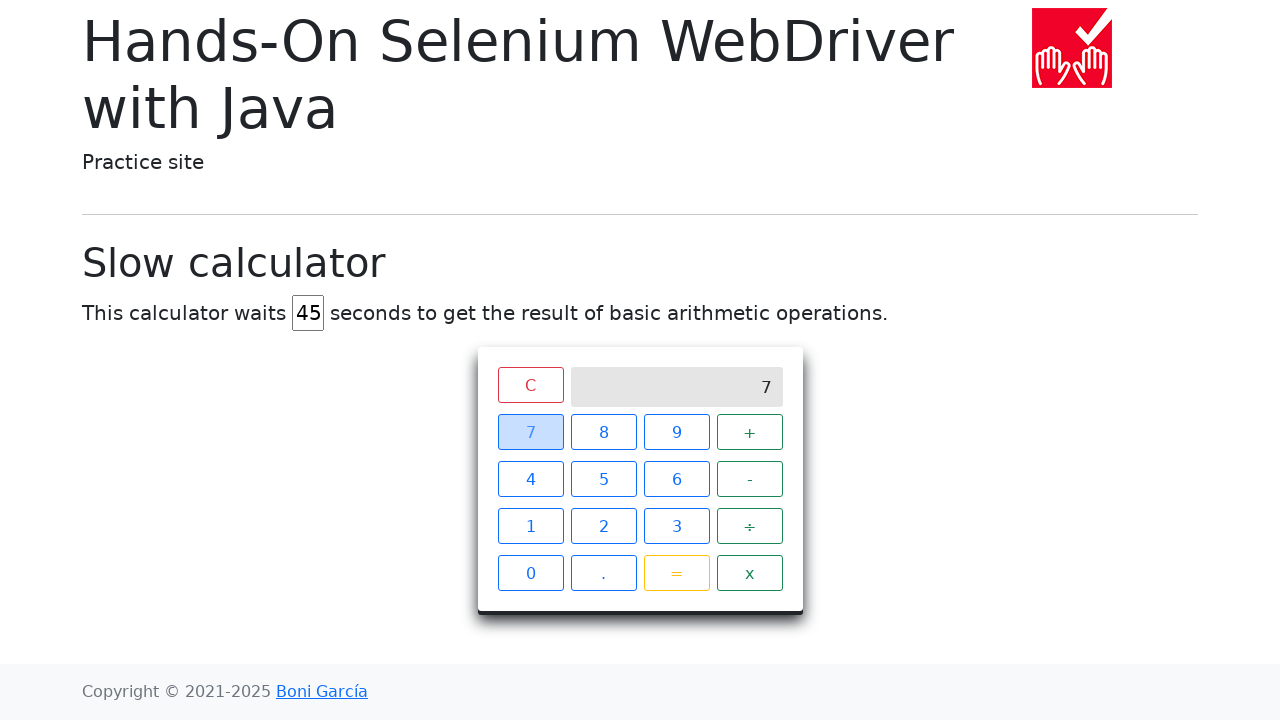

Clicked plus operator at (750, 432) on xpath=//span[text()='+']
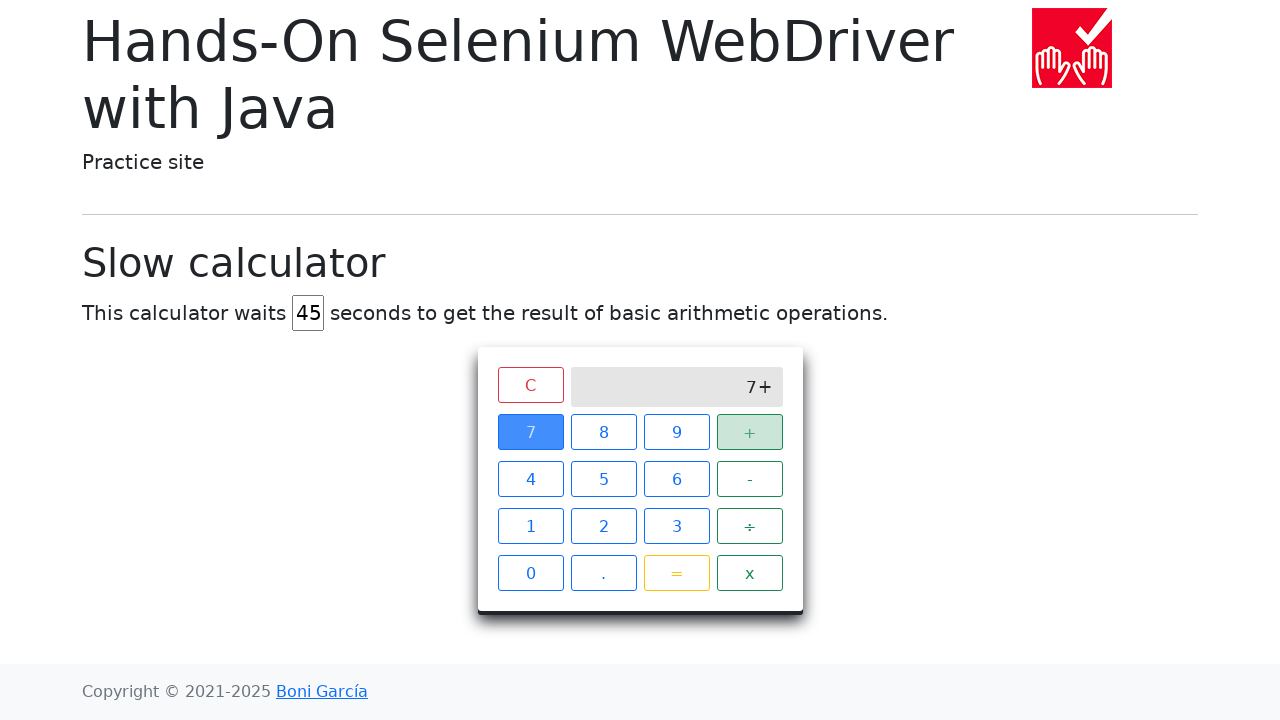

Clicked number 8 at (604, 432) on xpath=//span[text()='8']
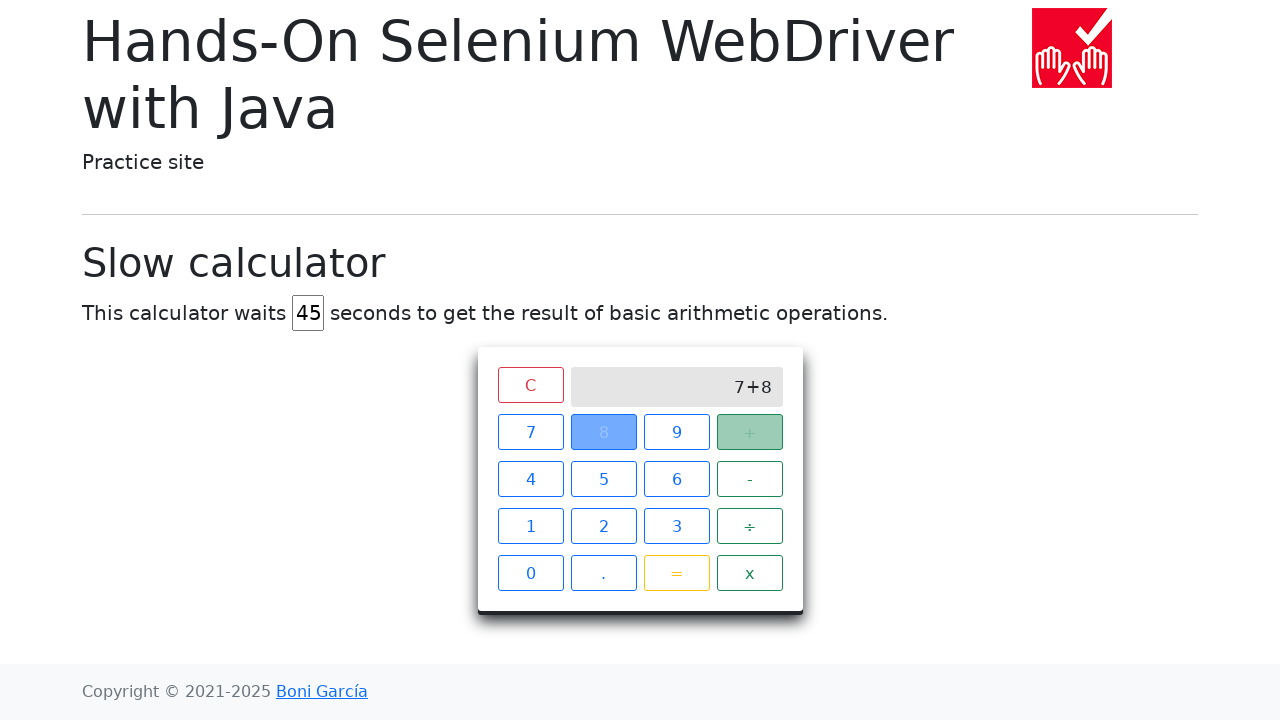

Clicked equals button to calculate at (676, 573) on xpath=//span[text()='=']
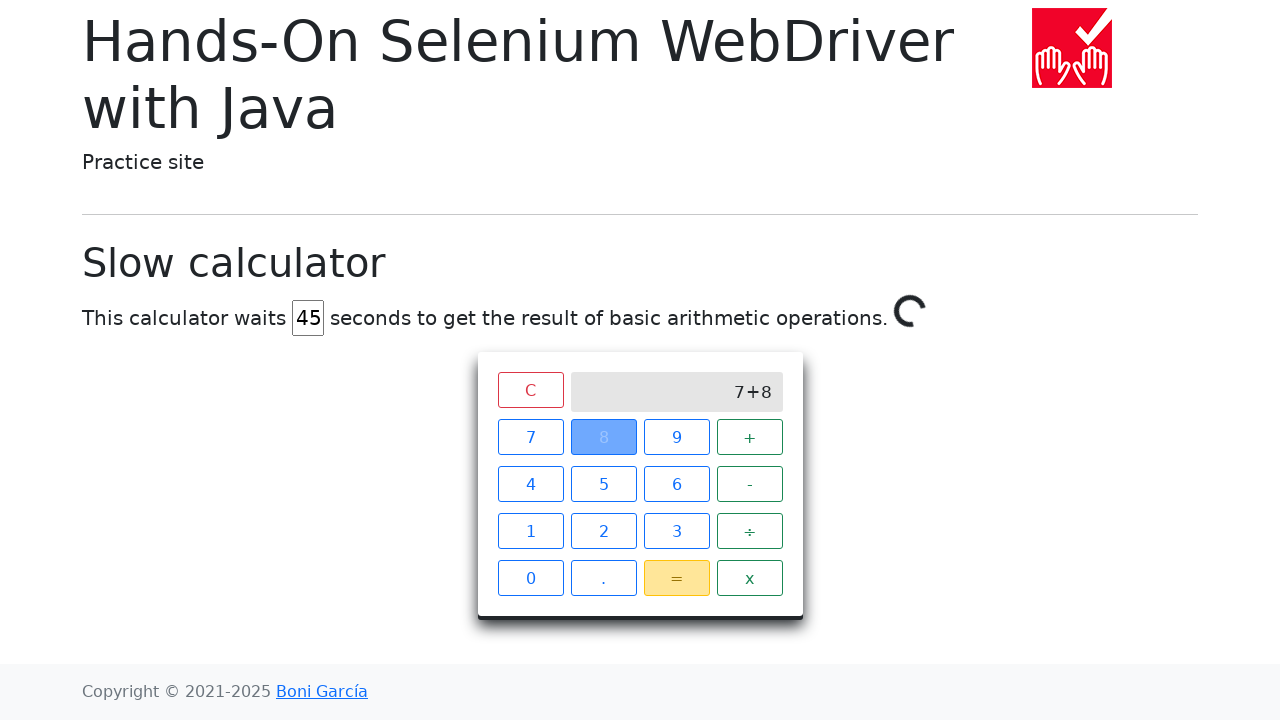

Calculator completed operation and displayed result 15
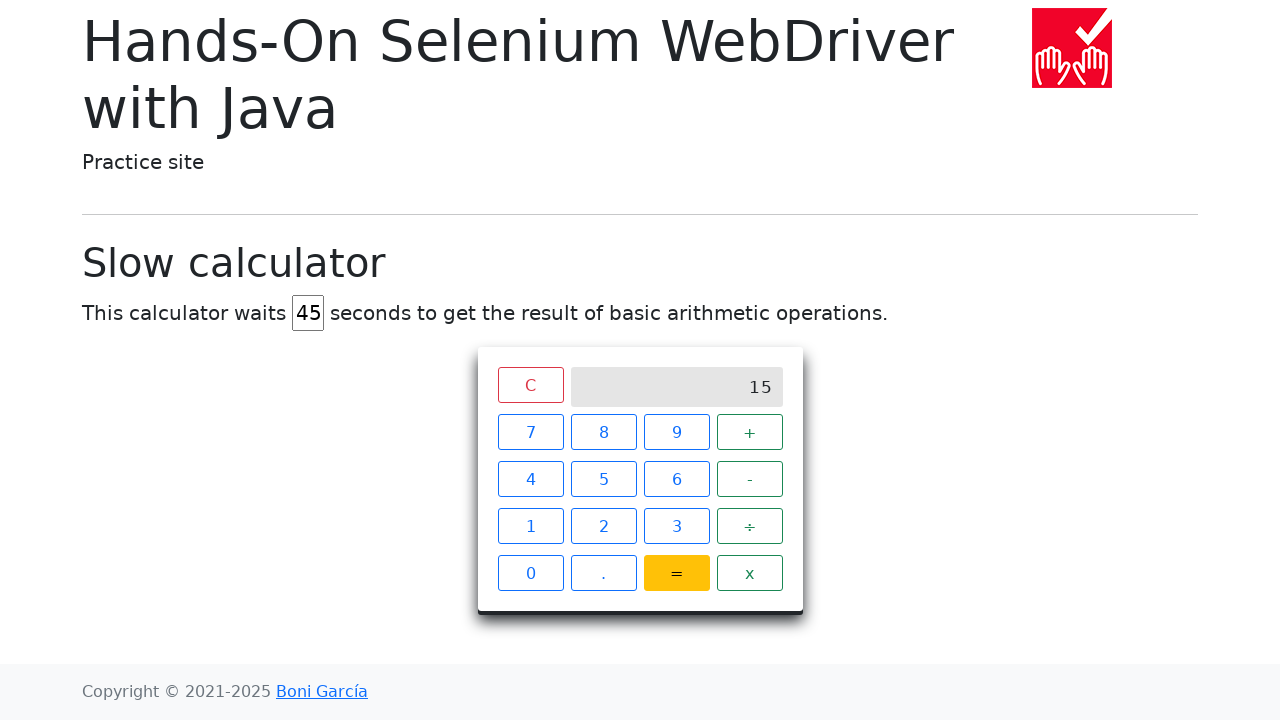

Retrieved result from calculator screen
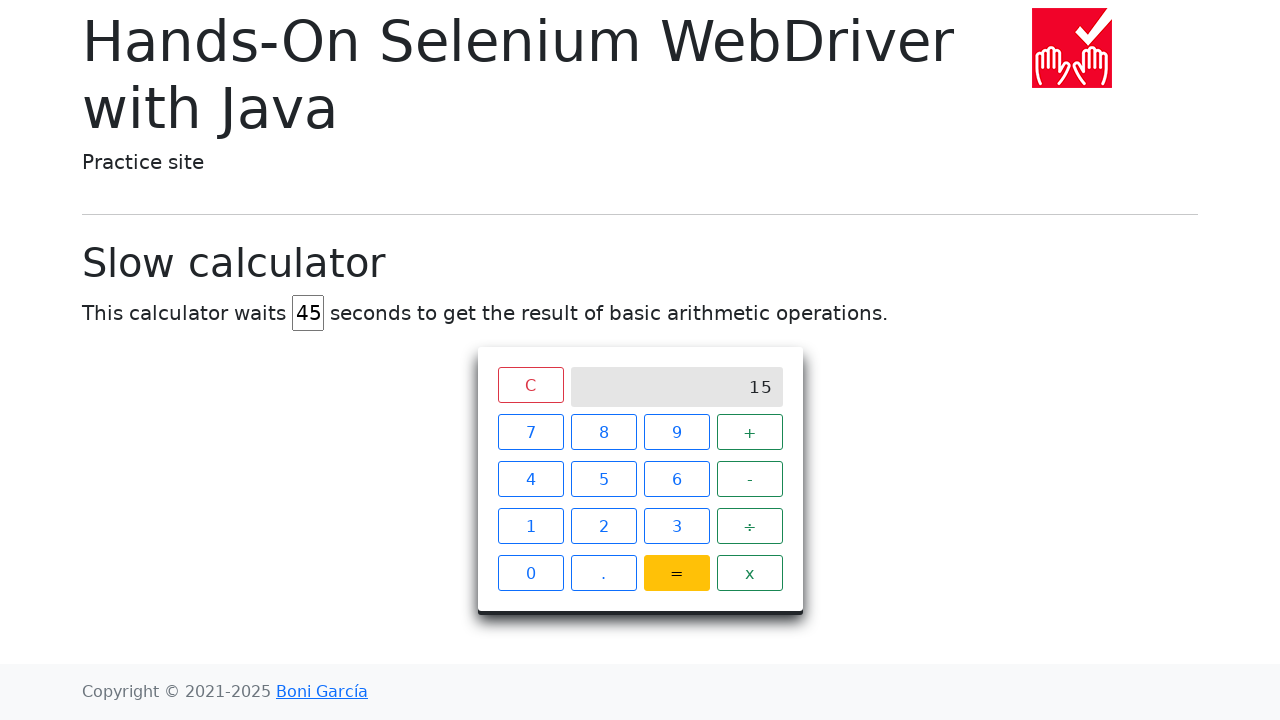

Assertion passed: result equals 15
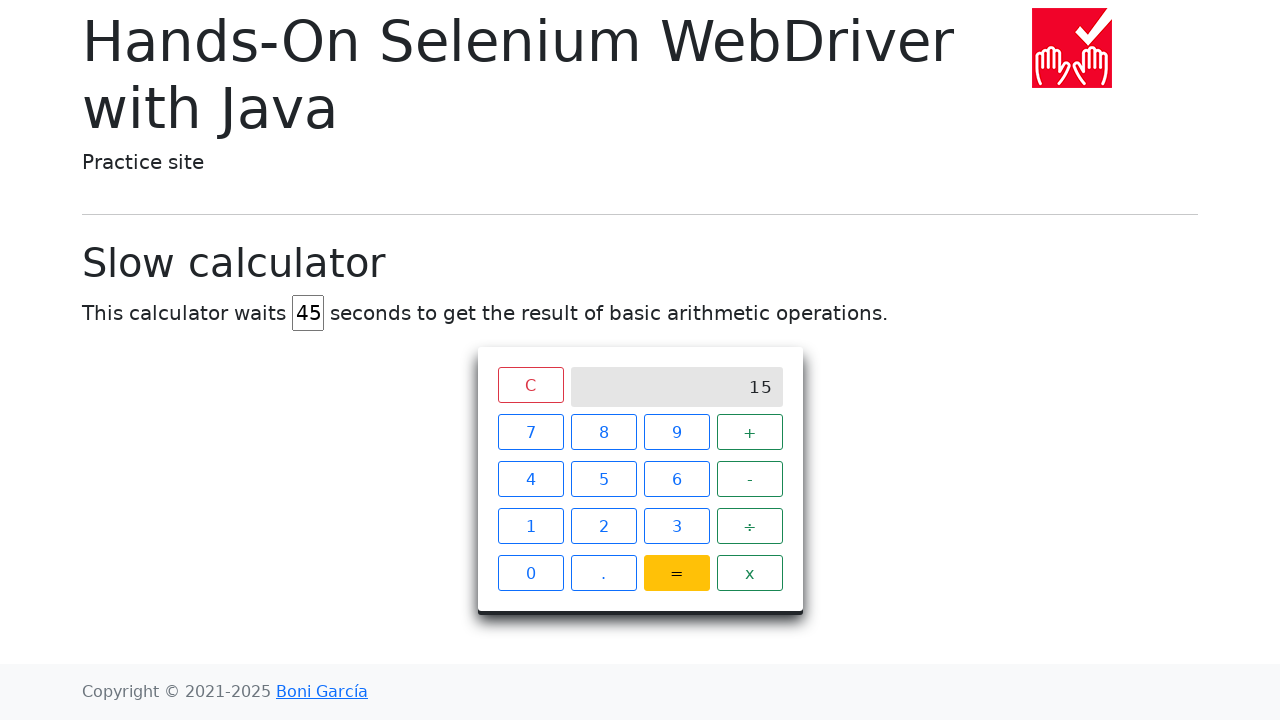

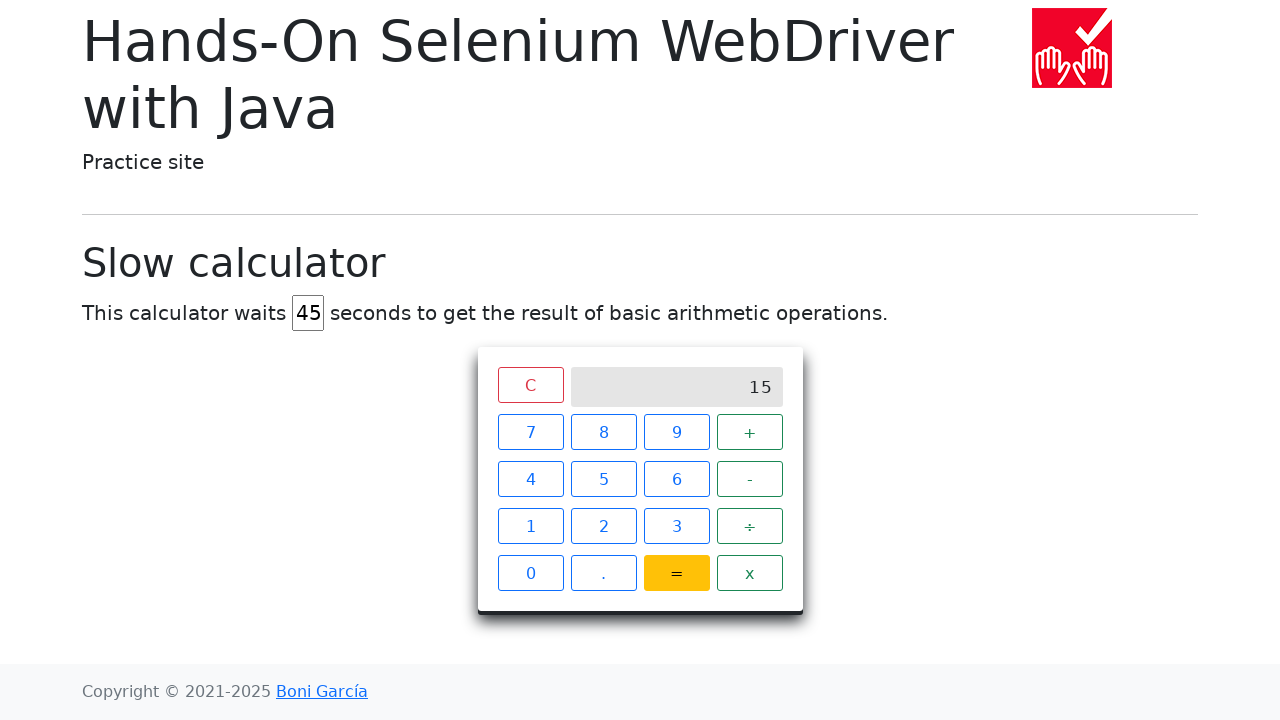